Tests JavaScript Prompt dialog by clicking the trigger button, entering text into the prompt, accepting it, and verifying the entered text appears in the result.

Starting URL: https://the-internet.herokuapp.com/javascript_alerts

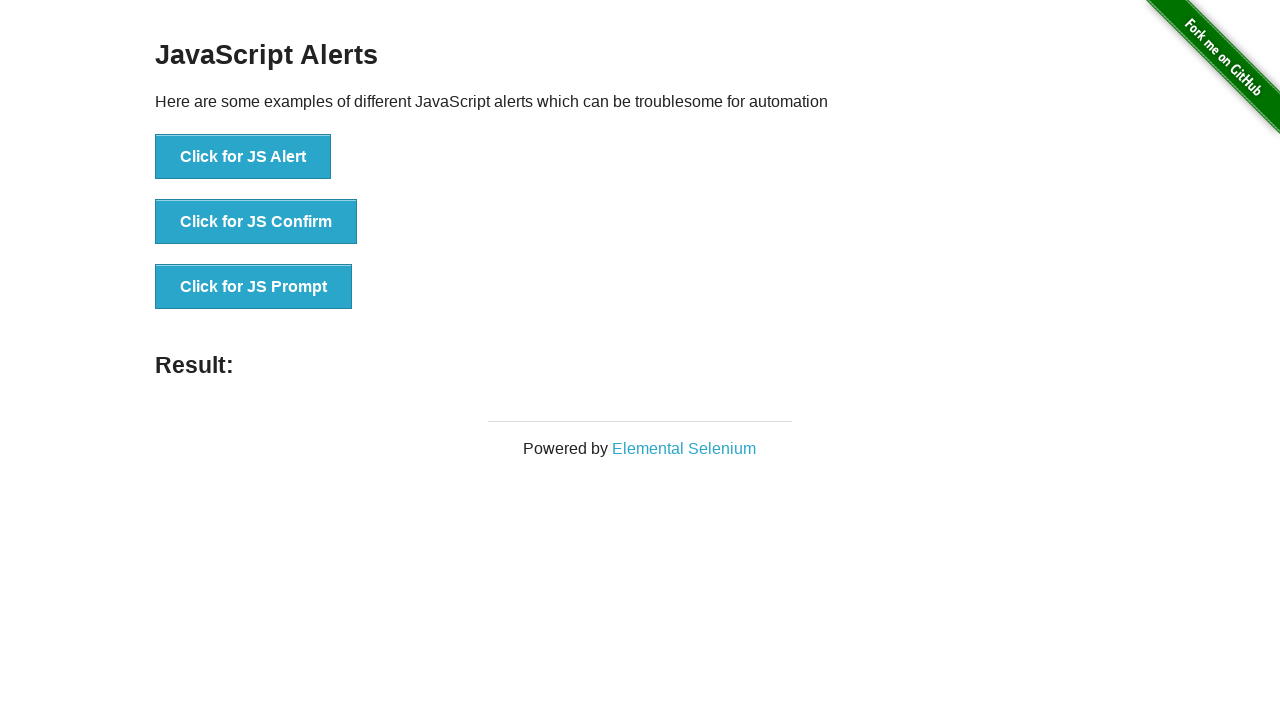

Set up dialog handler to accept prompt with 'Hello World'
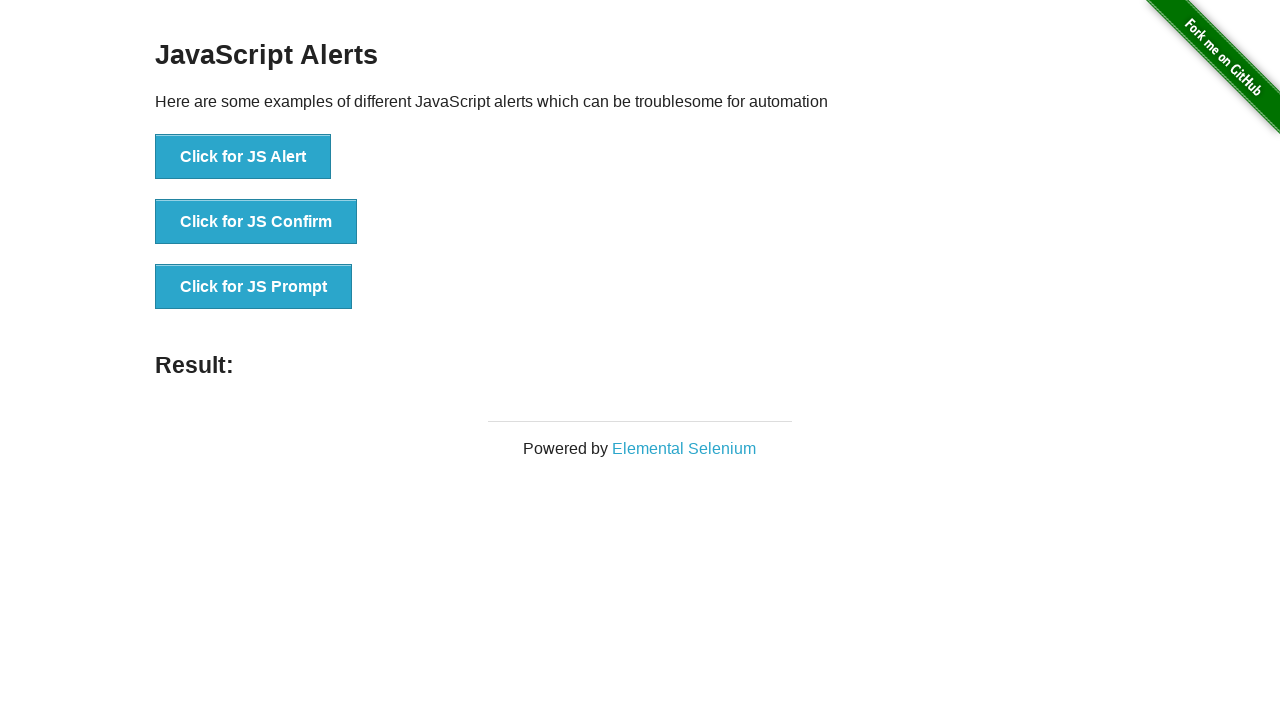

Clicked JS Prompt button to trigger the prompt dialog at (254, 287) on xpath=//button[text()='Click for JS Prompt']
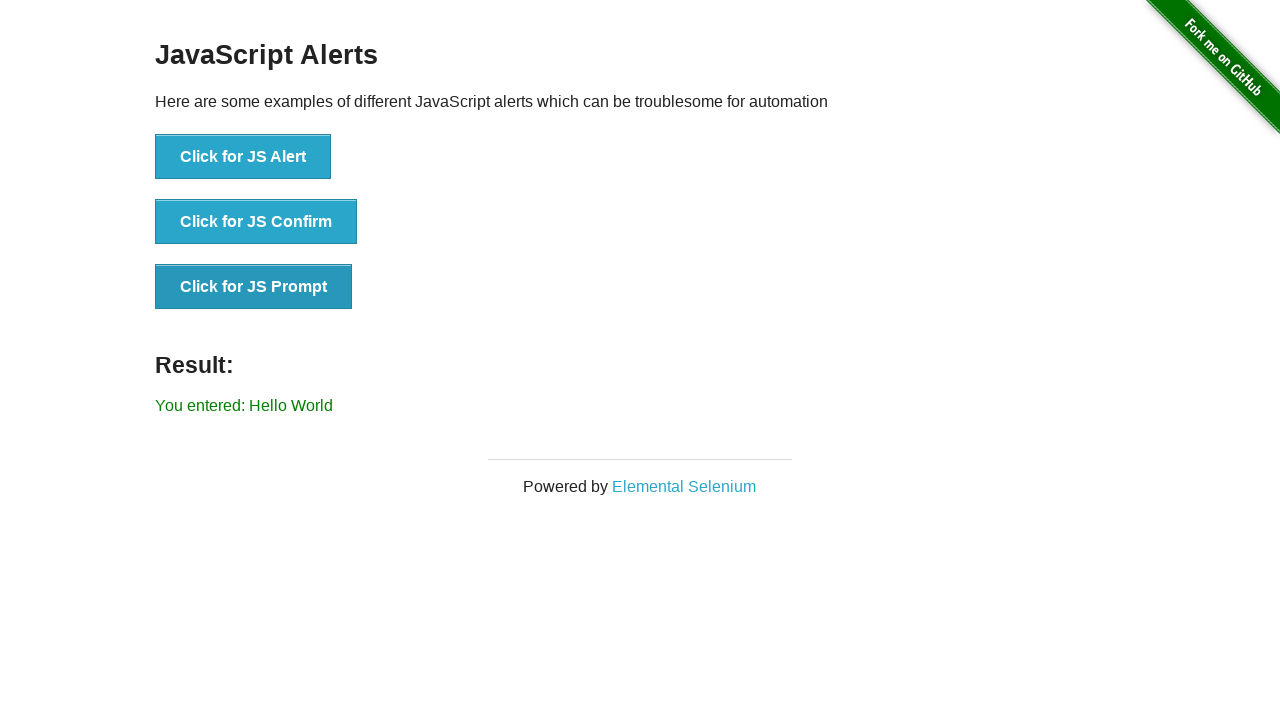

Result element loaded after prompt was accepted
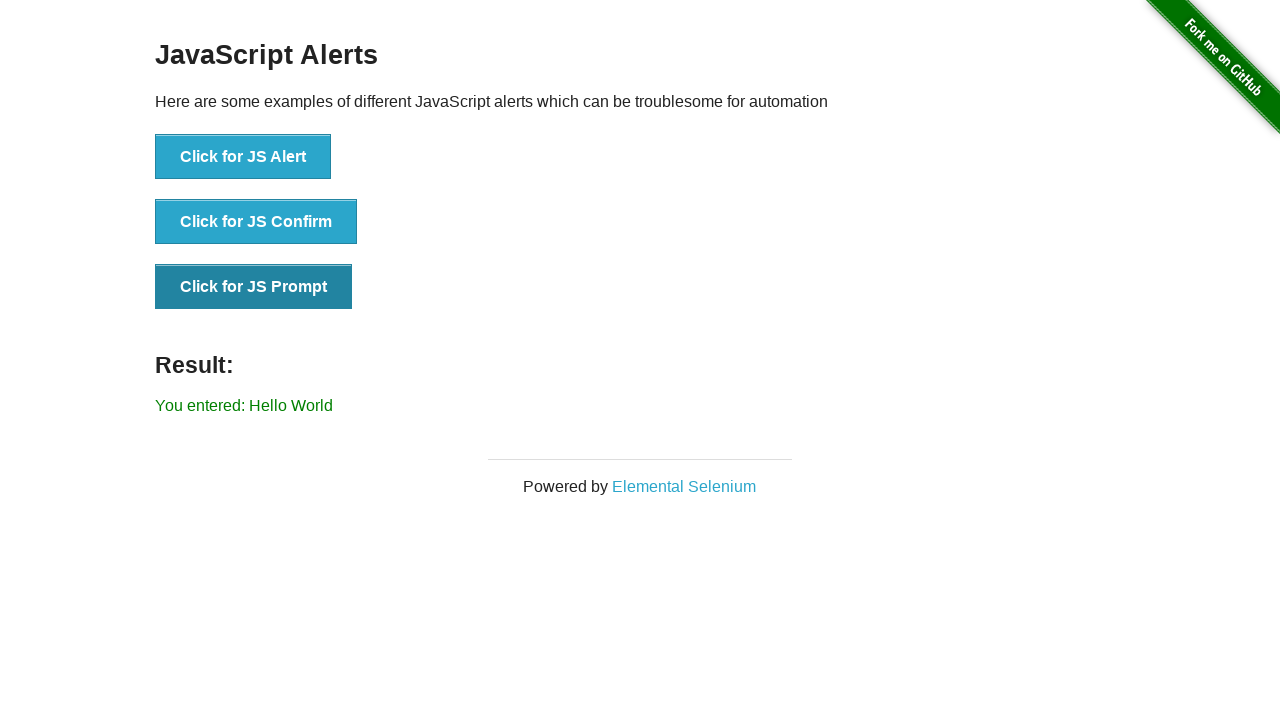

Retrieved result text from the result element
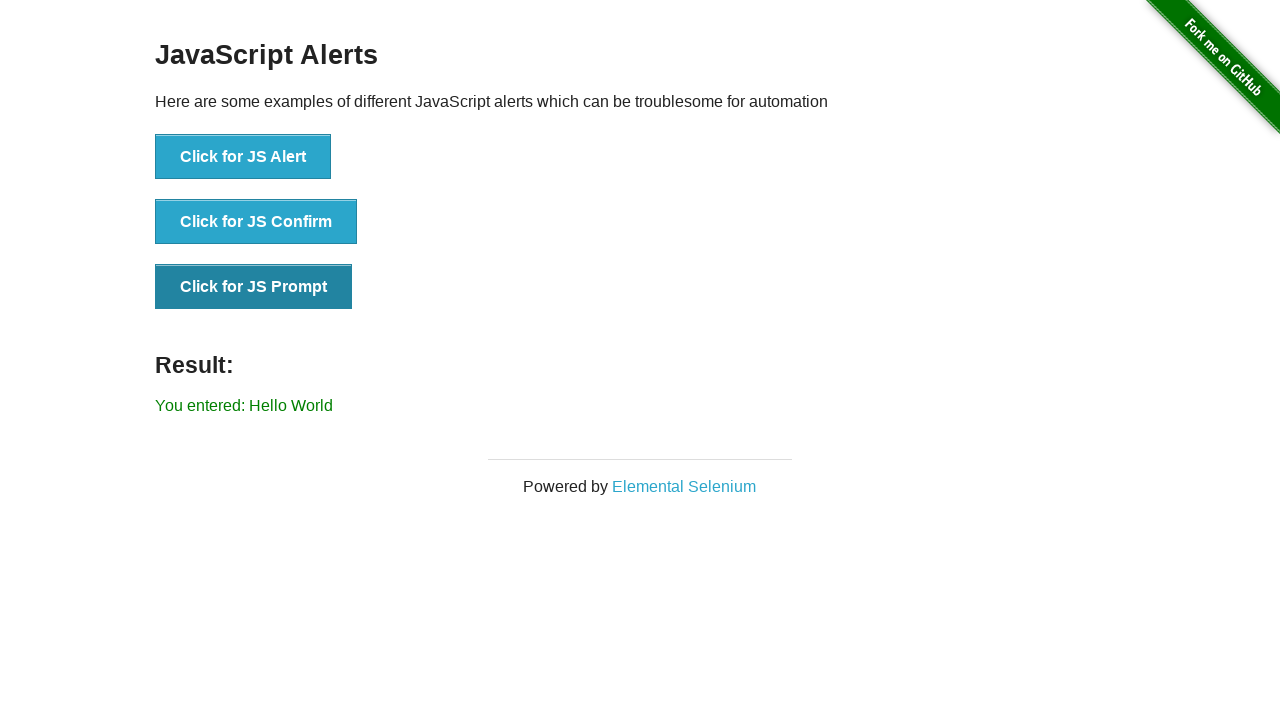

Verified that entered text 'Hello World' appears in result
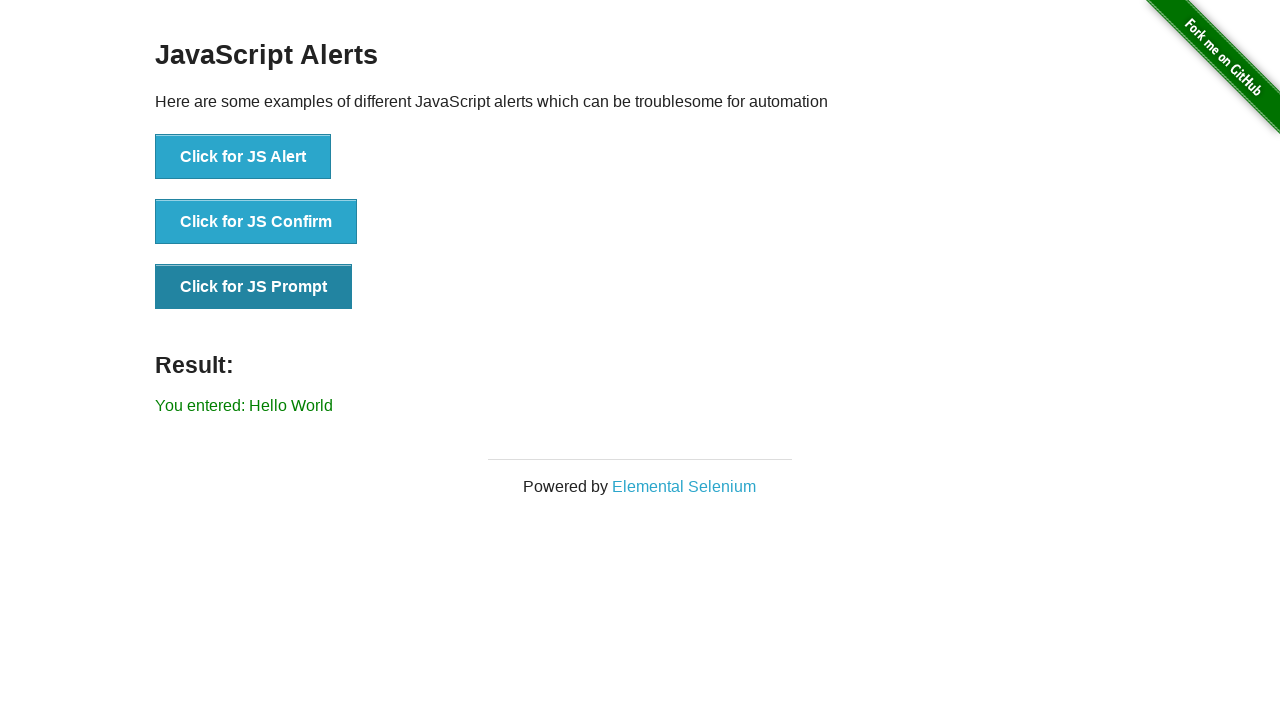

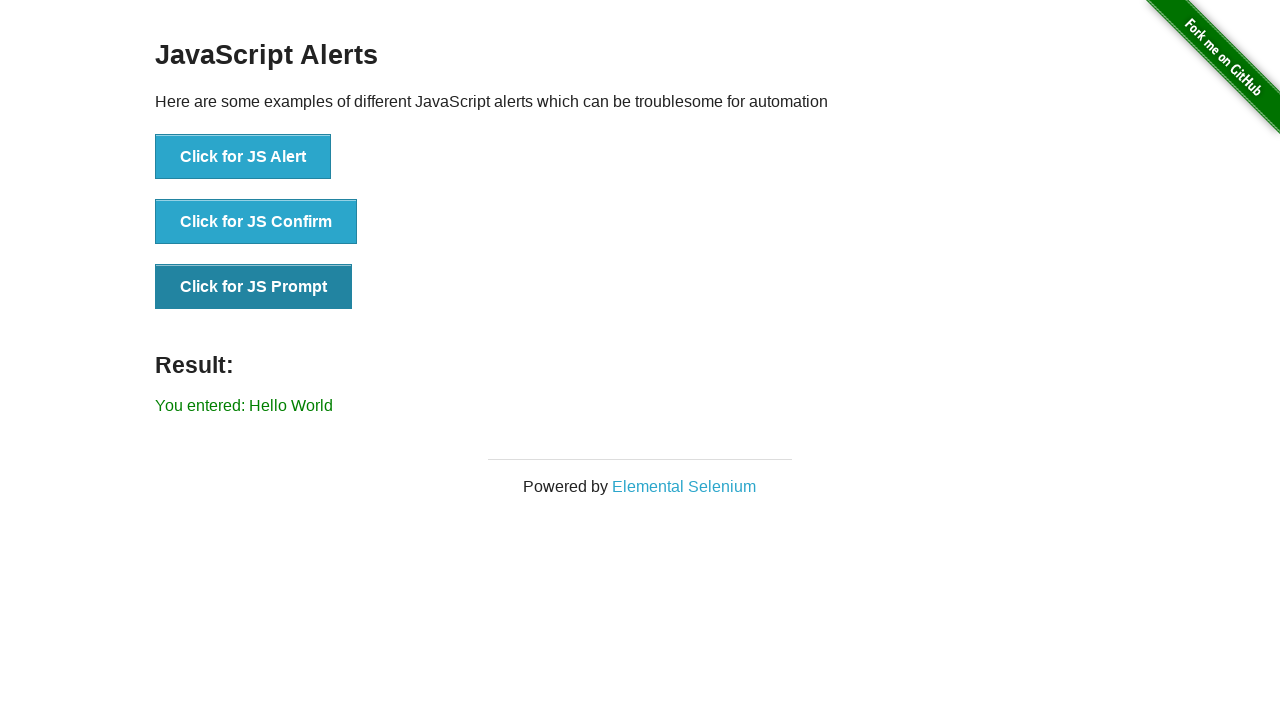